Tests jQuery UI slider functionality by dragging the slider handle horizontally to the middle of the slider bar using drag and drop actions.

Starting URL: https://jqueryui.com/resources/demos/slider/default.html

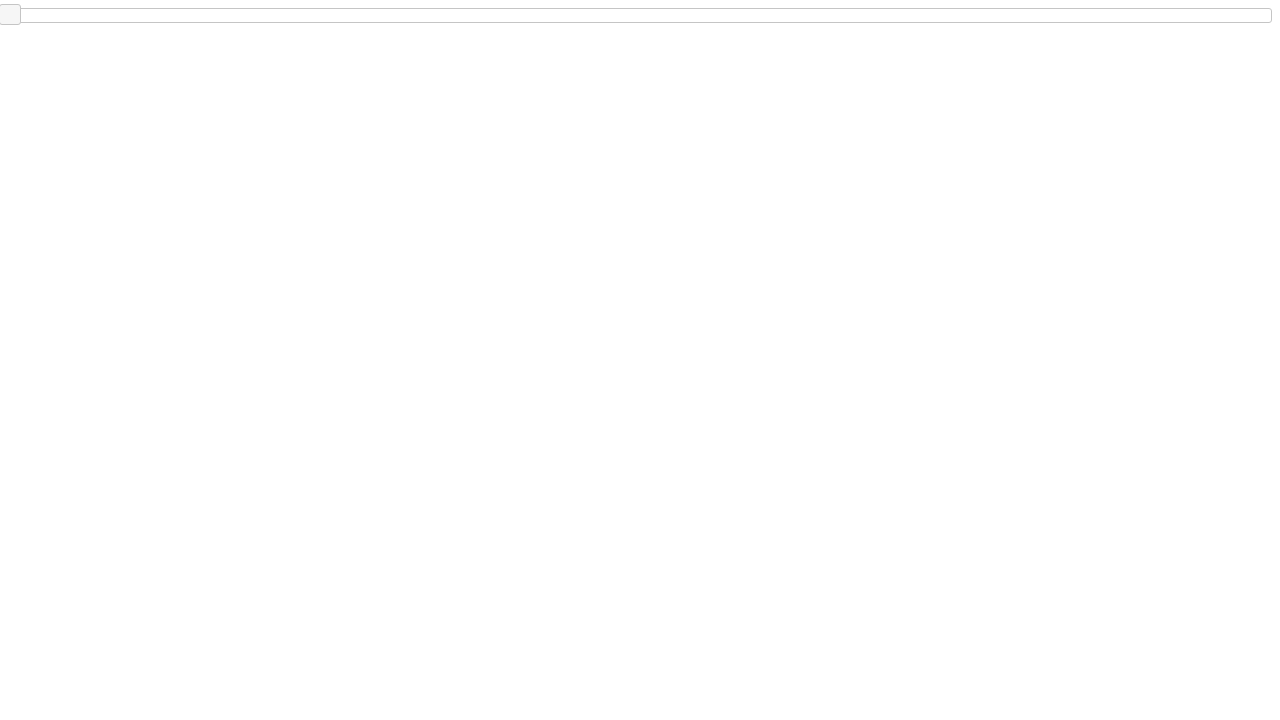

Located slider handle element
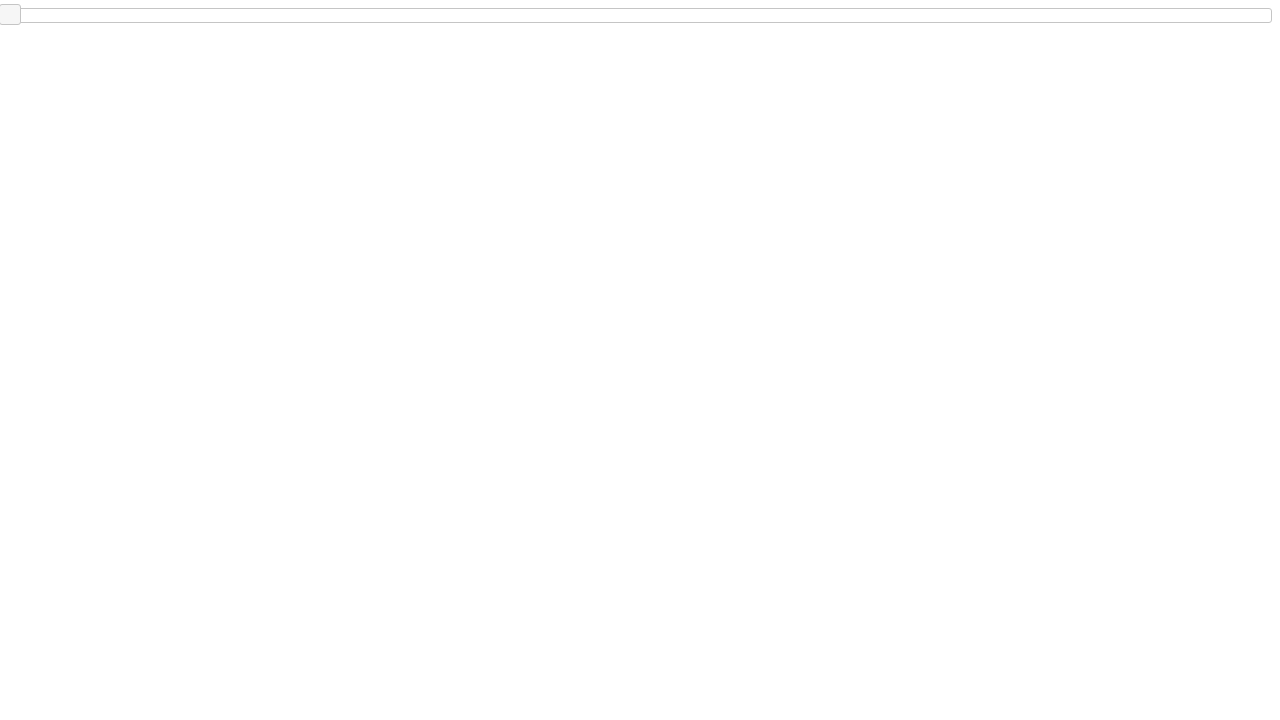

Located slider bar element
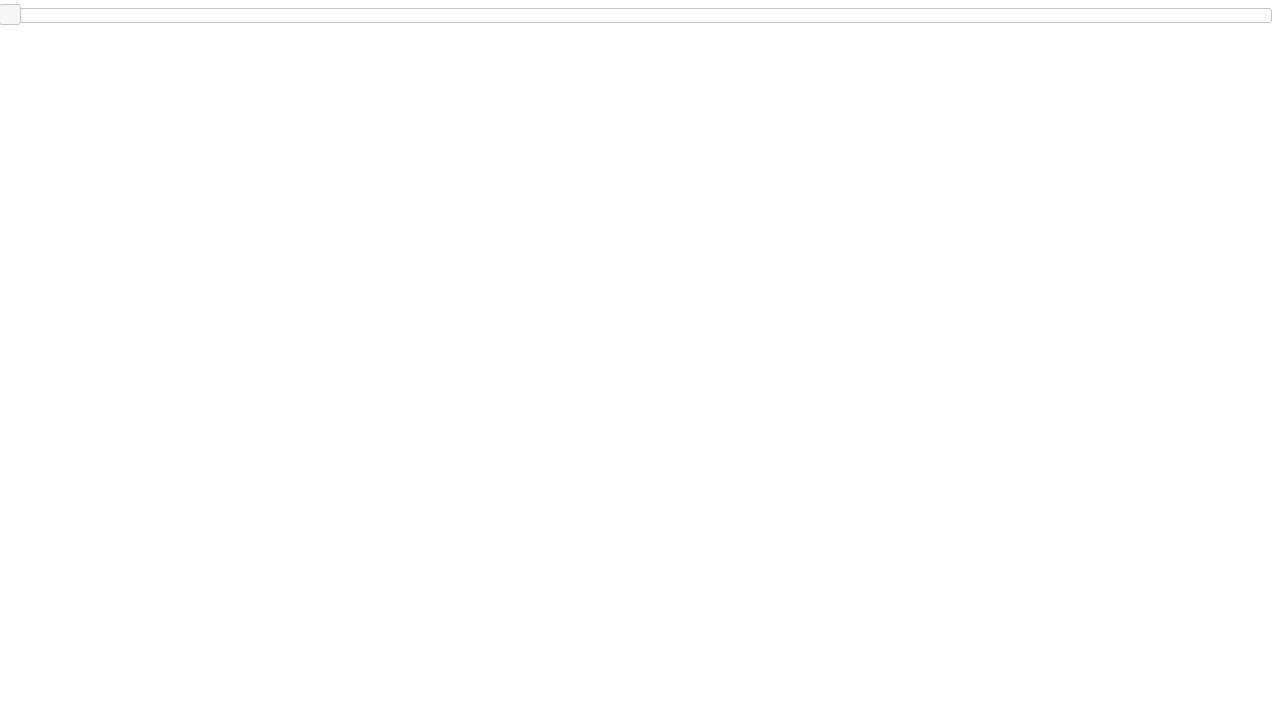

Slider bar became visible
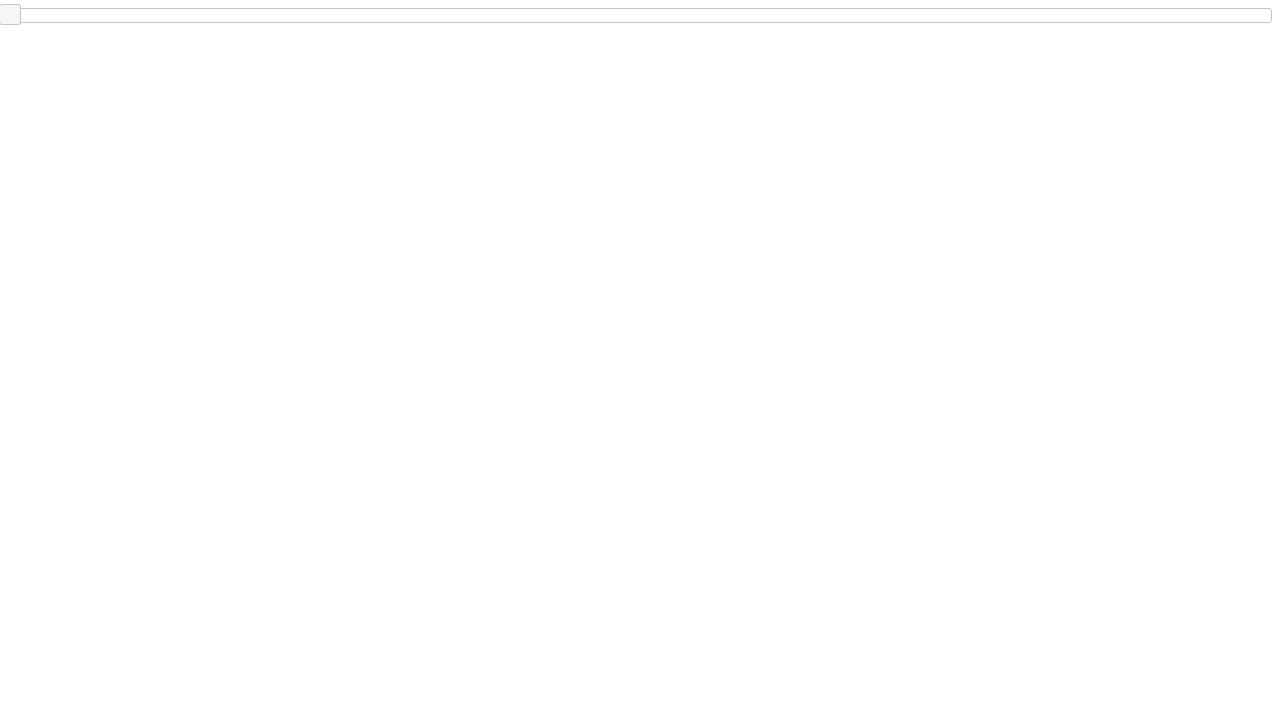

Retrieved slider bar bounding box to calculate width
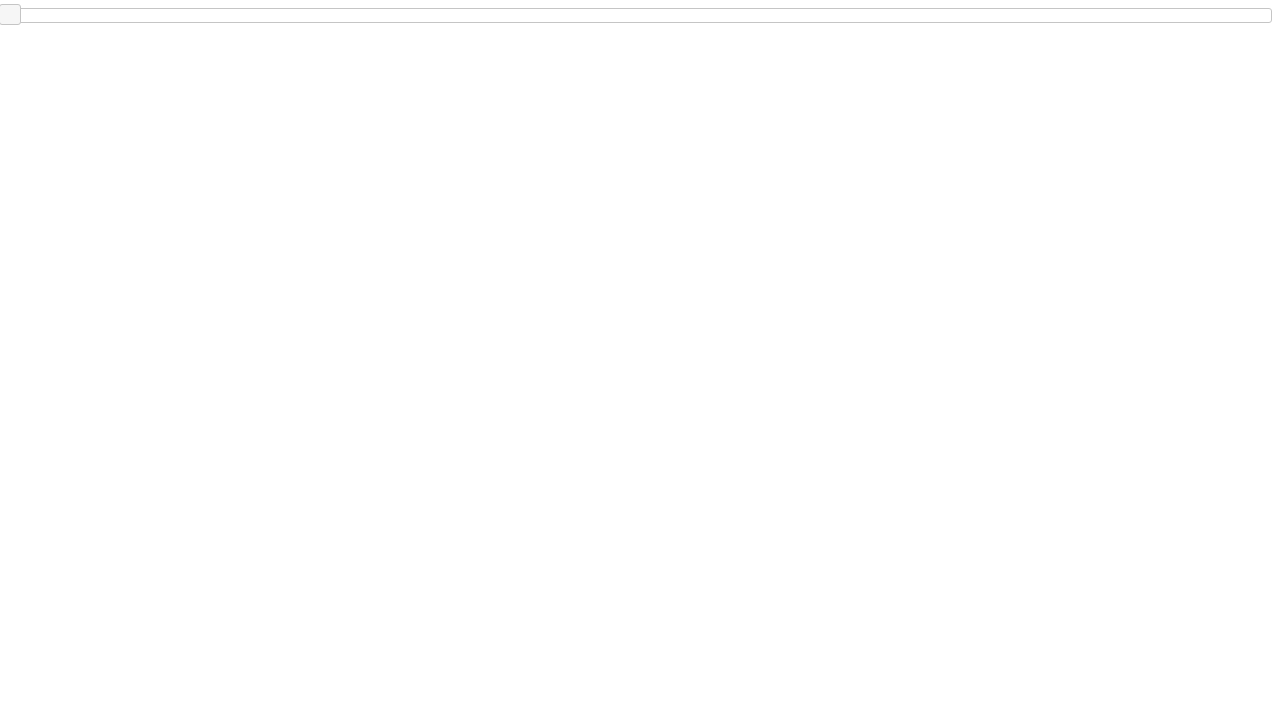

Calculated drag distance: 632 pixels (half of slider width)
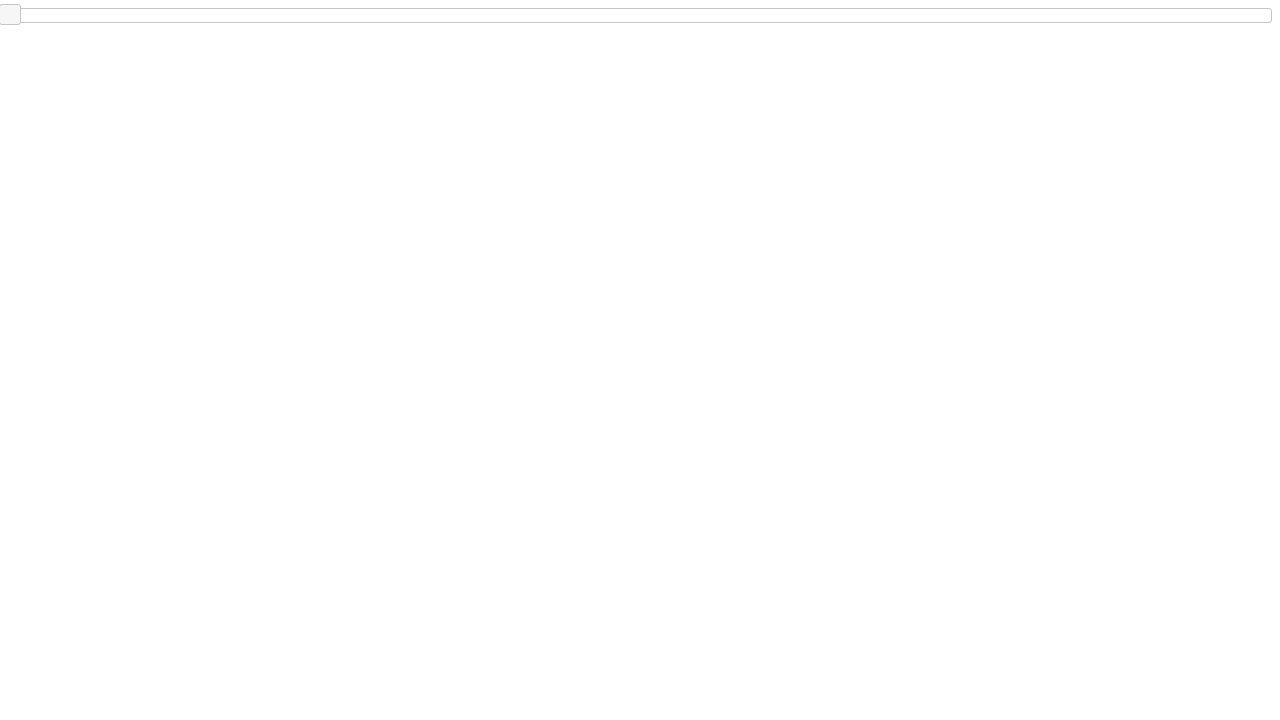

Retrieved slider handle bounding box for starting position
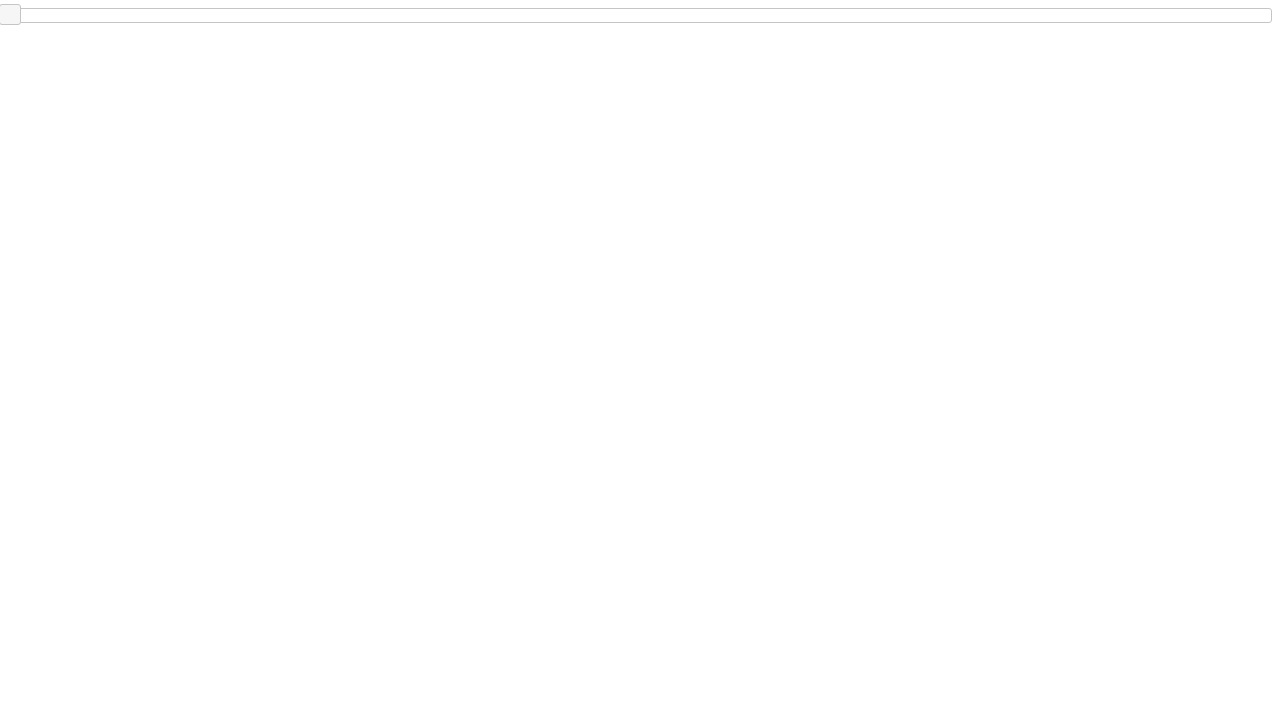

Calculated slider handle center position: (10.0, 14.796875)
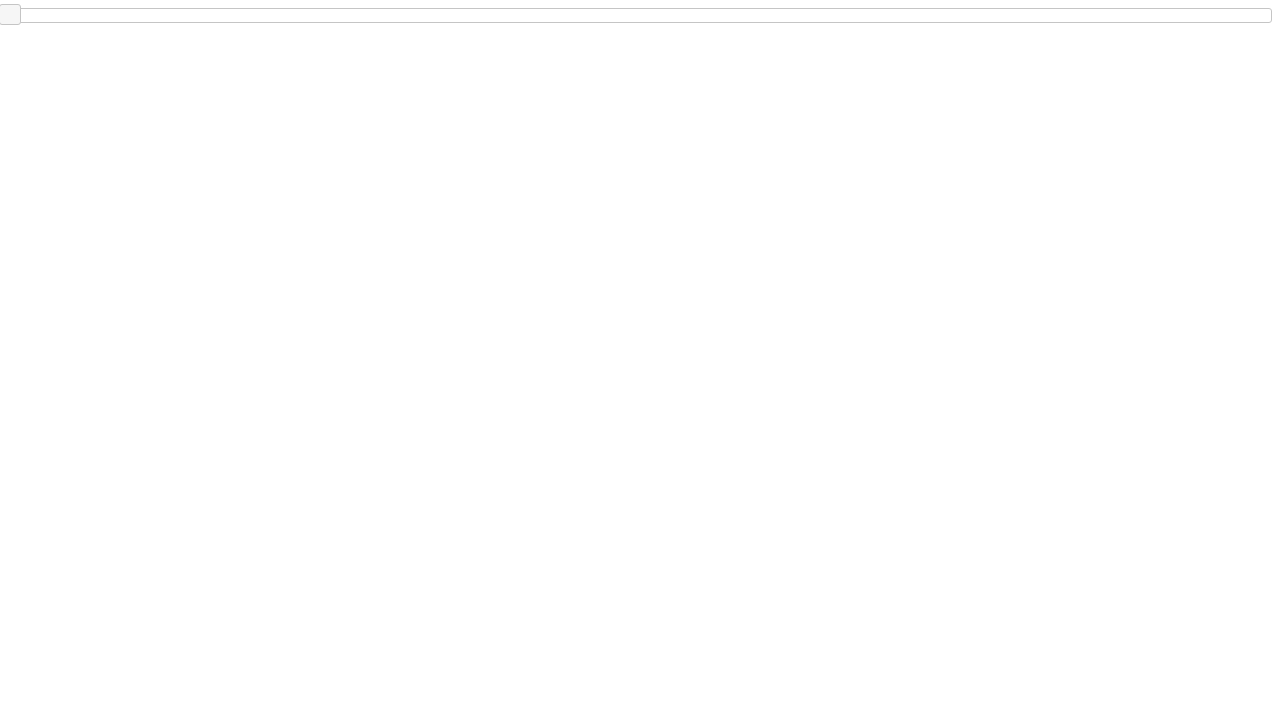

Moved mouse to slider handle position at (10, 15)
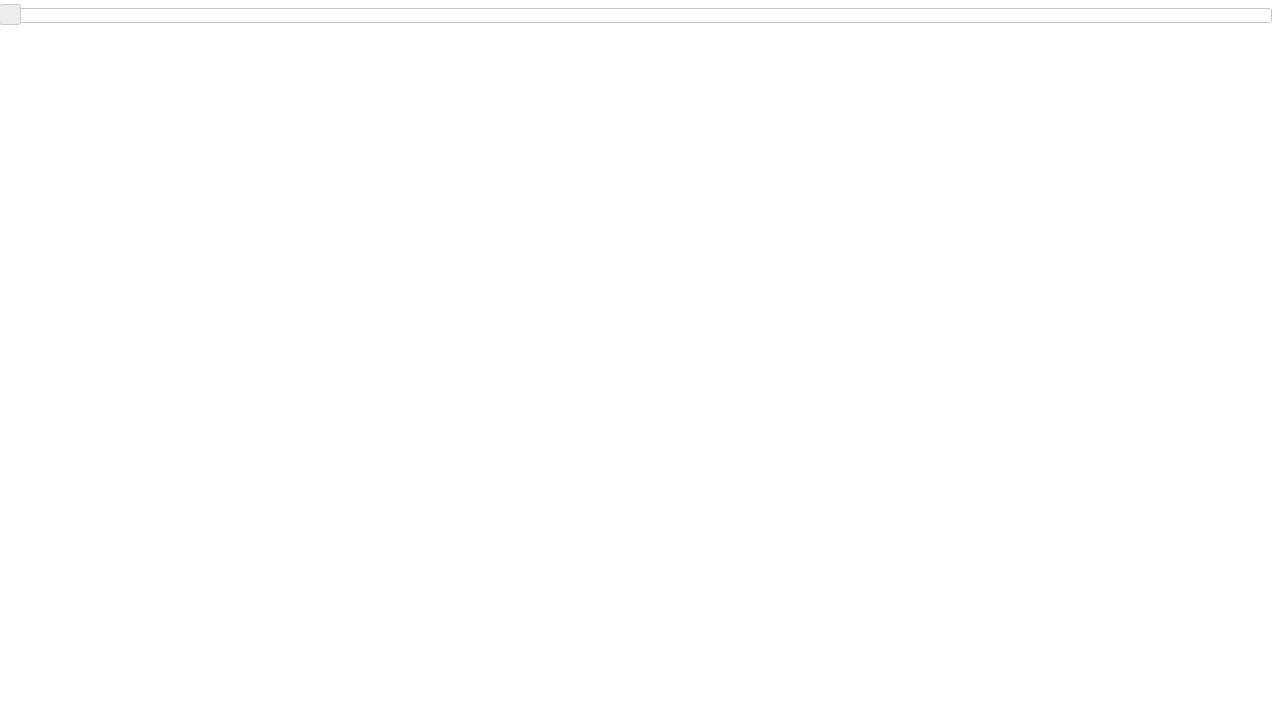

Pressed mouse button down on slider handle at (10, 15)
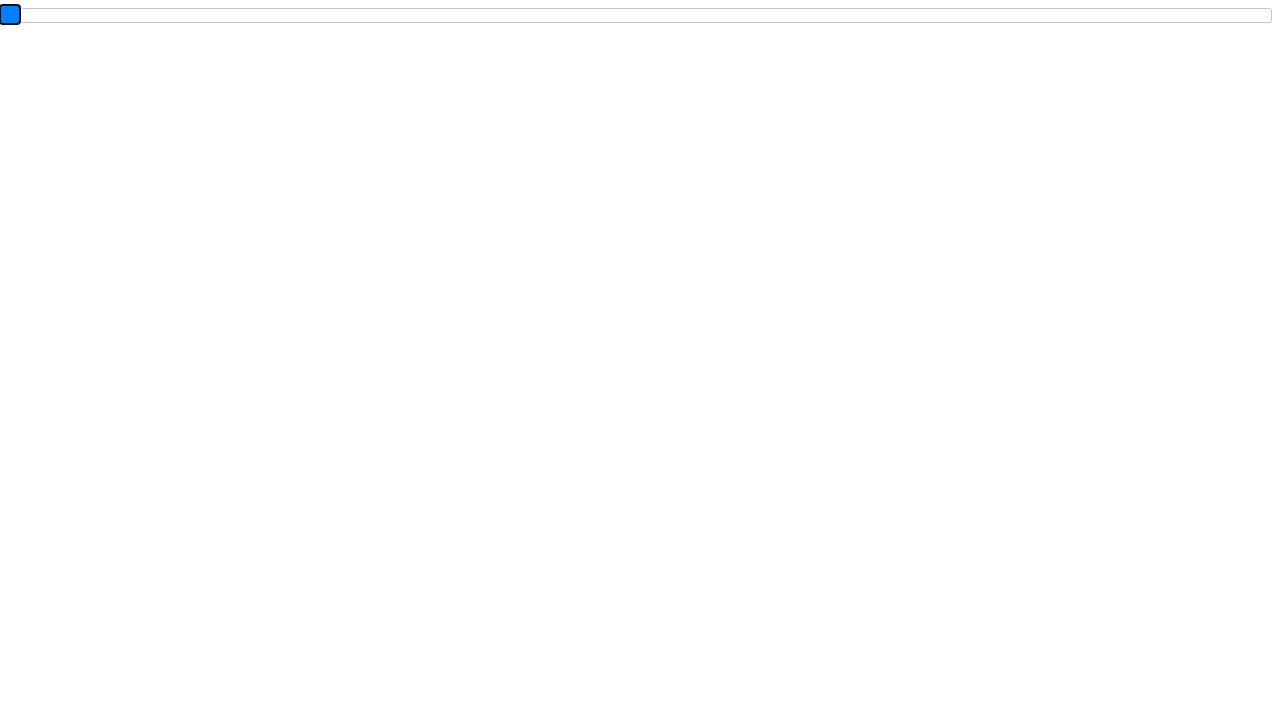

Dragged slider handle 632 pixels to the right towards middle of slider bar at (642, 15)
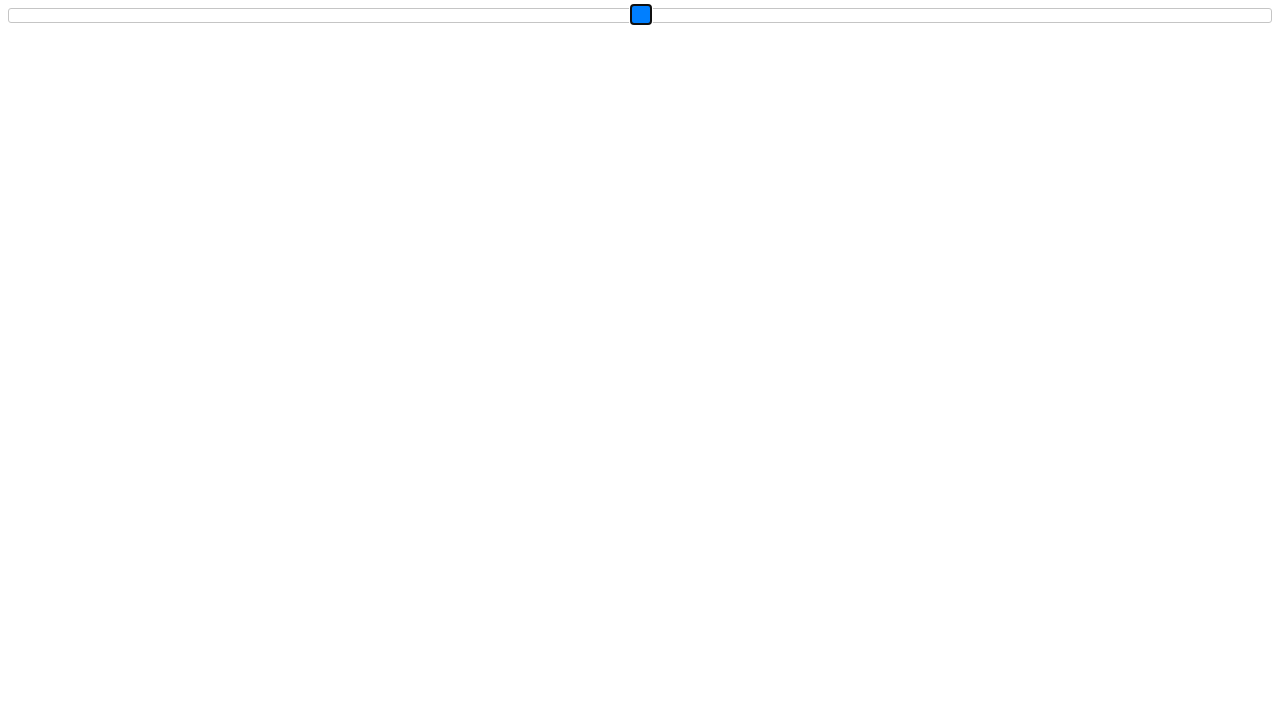

Released mouse button, completing slider drag to middle position at (642, 15)
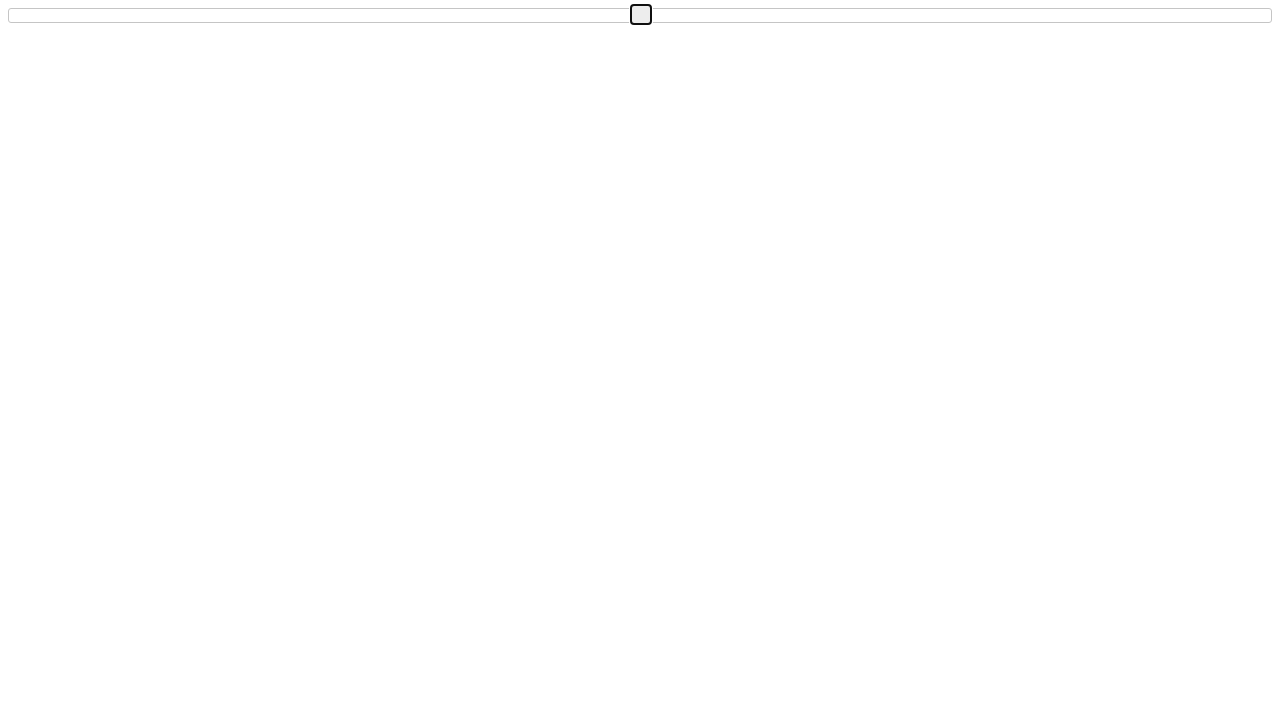

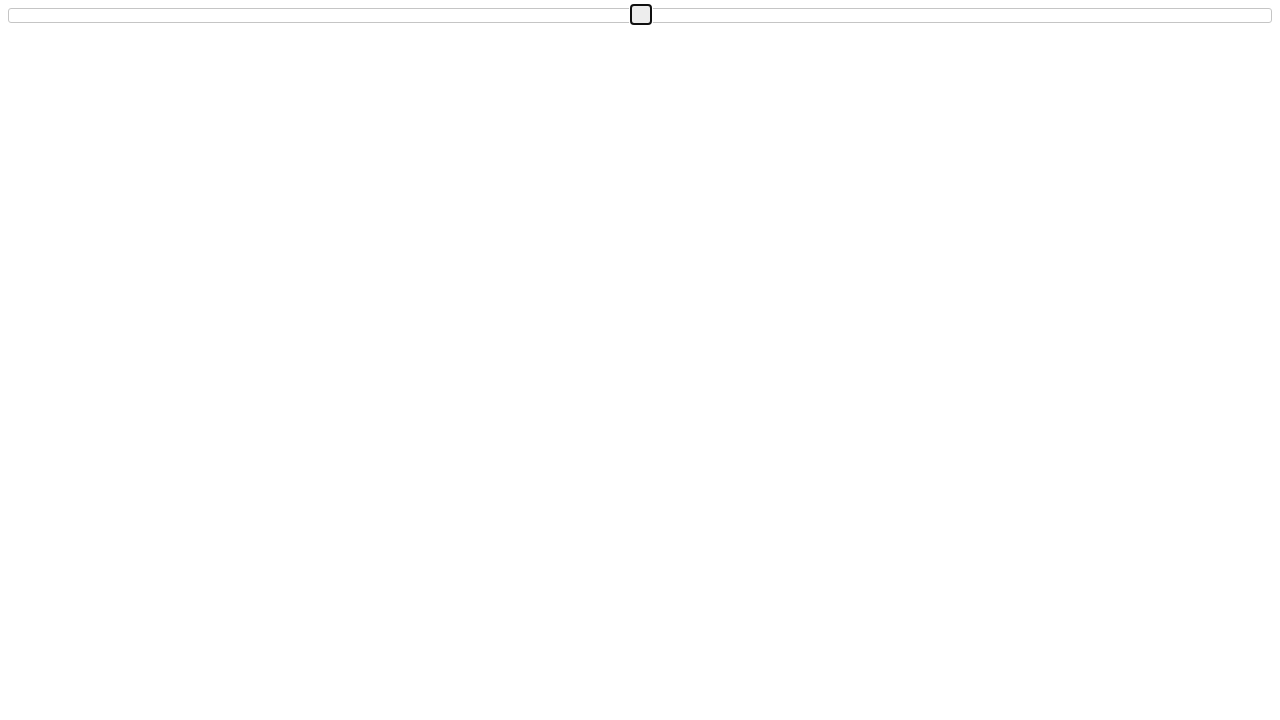